Opens Flipkart homepage with maximized window and cleared cookies, then verifies the page loads by checking the title

Starting URL: https://www.flipkart.com/

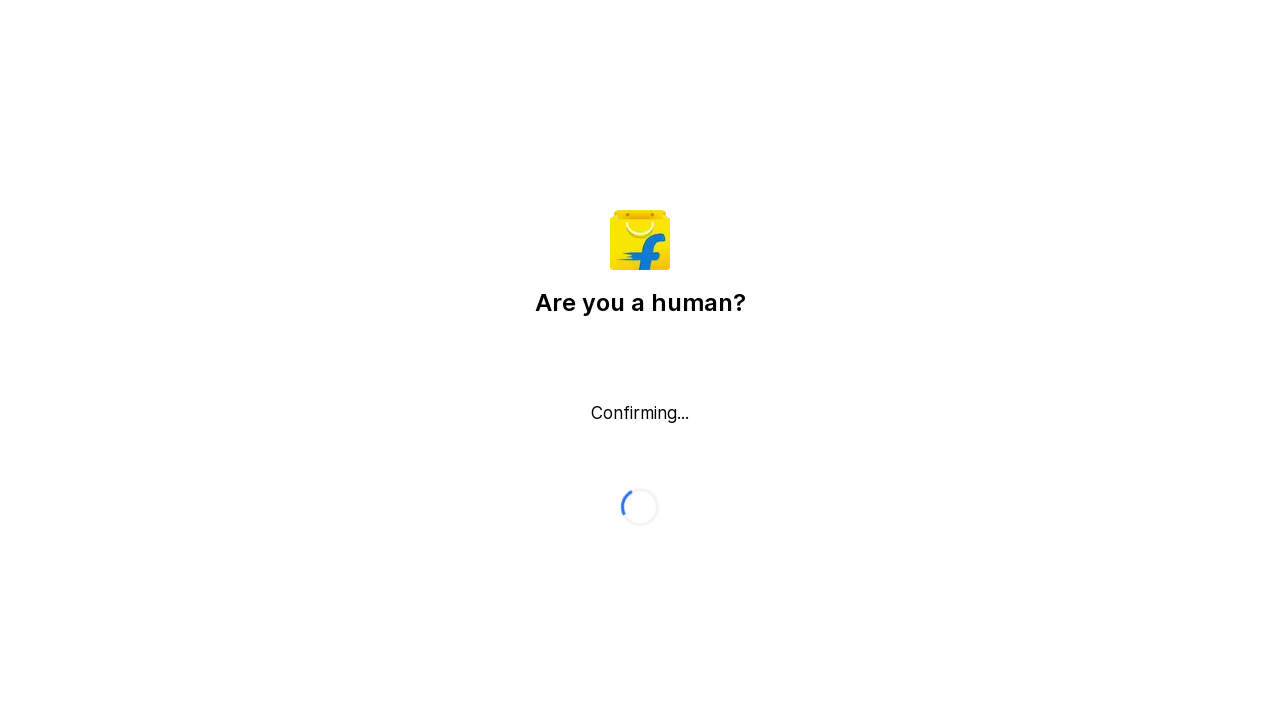

Cleared all cookies from context
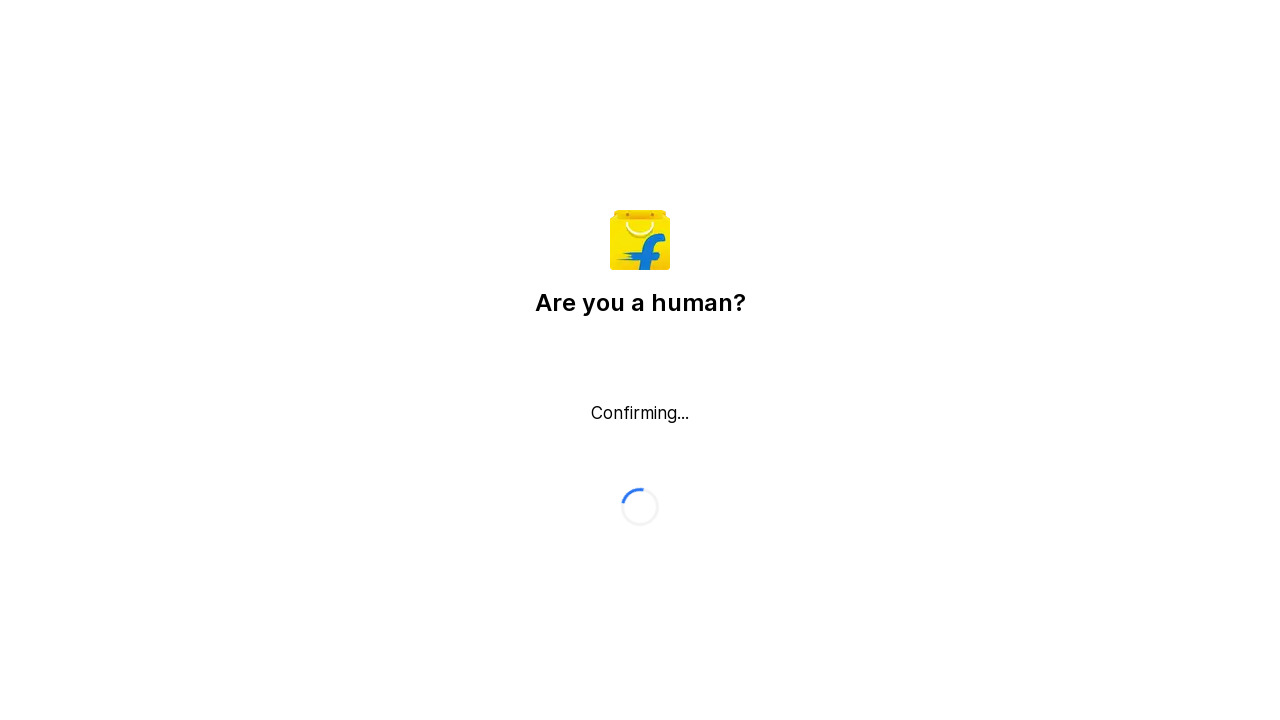

Page reached domcontentloaded state
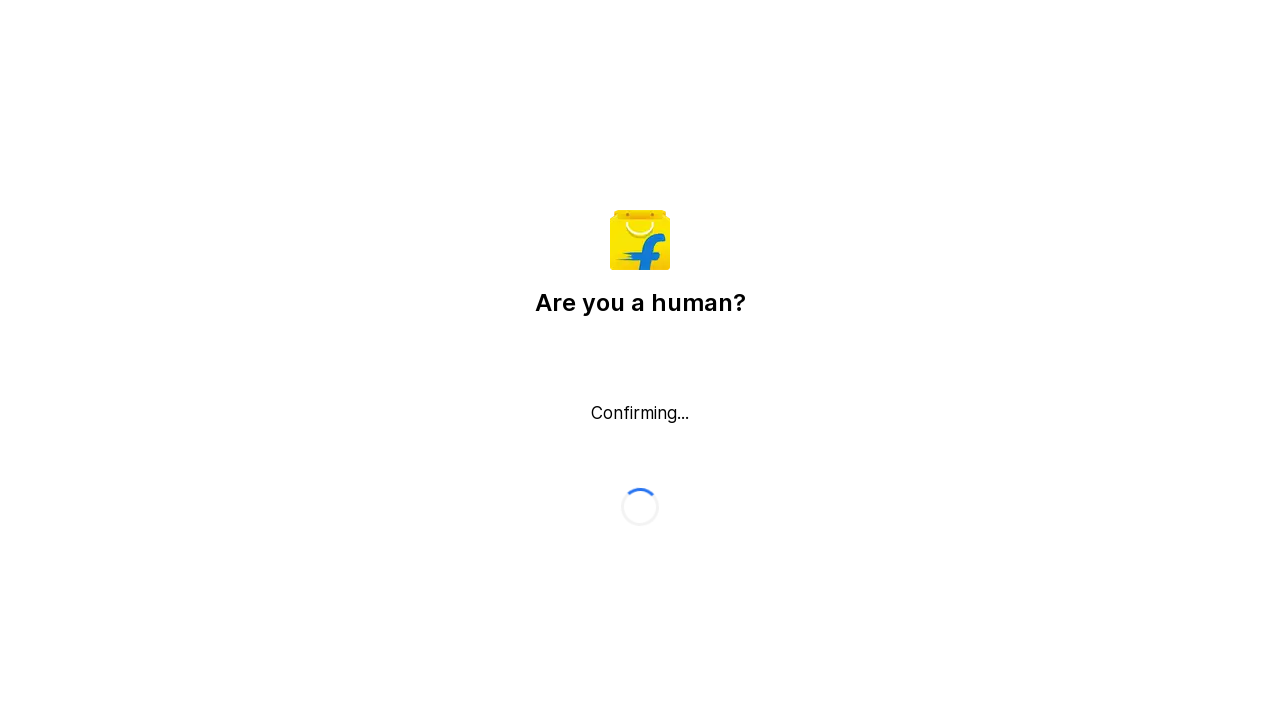

Retrieved page title: Flipkart reCAPTCHA
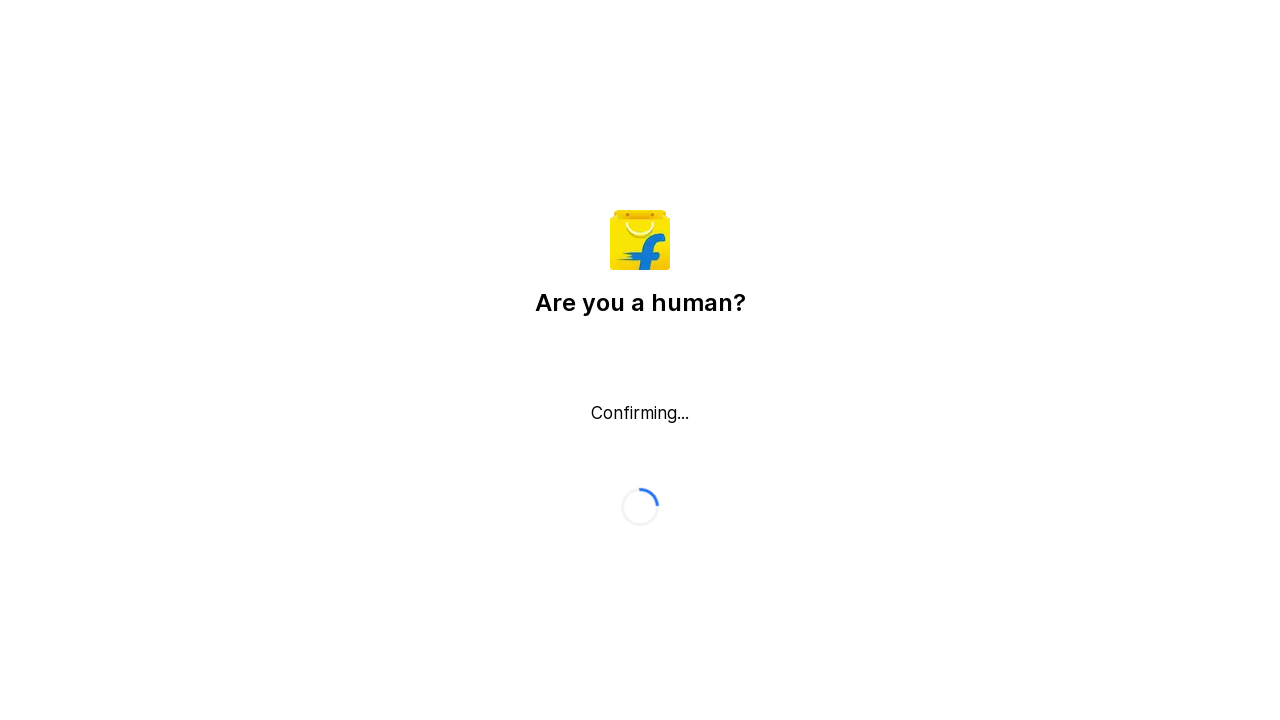

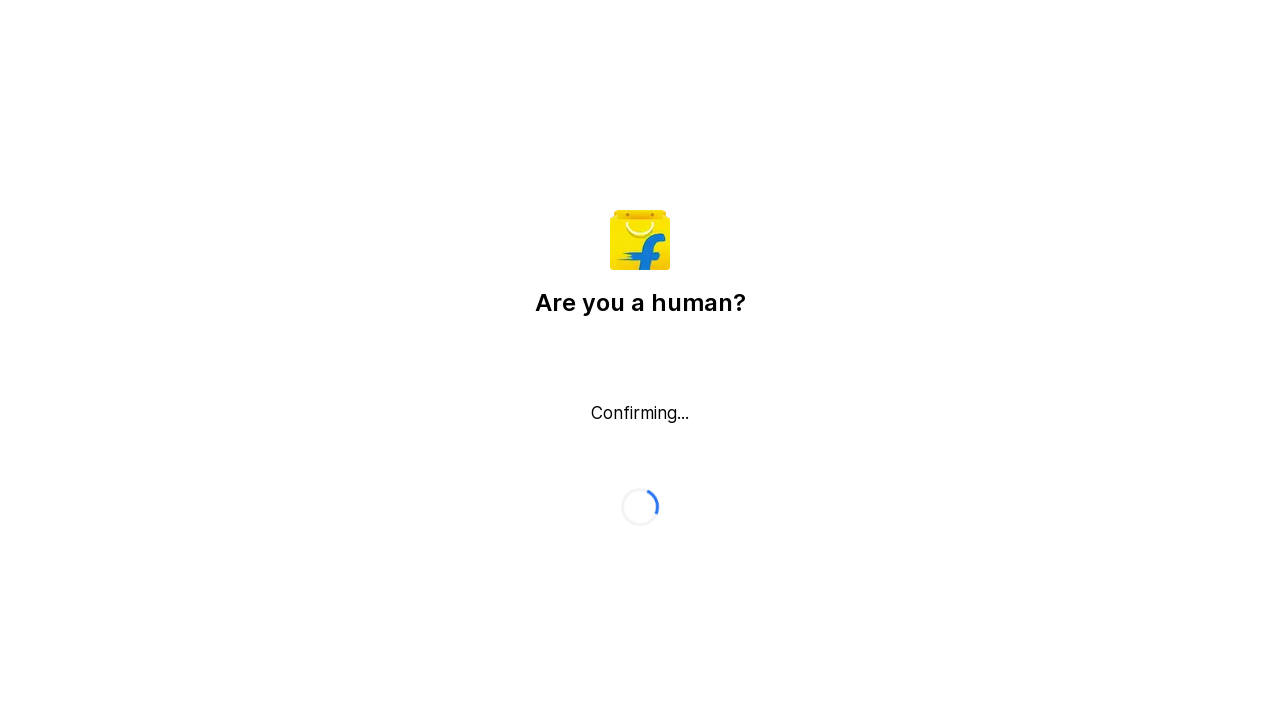